Opens the online consultation page and maximizes the browser window

Starting URL: https://clinytics.hlthclub.in/new_demo_account/consult-online

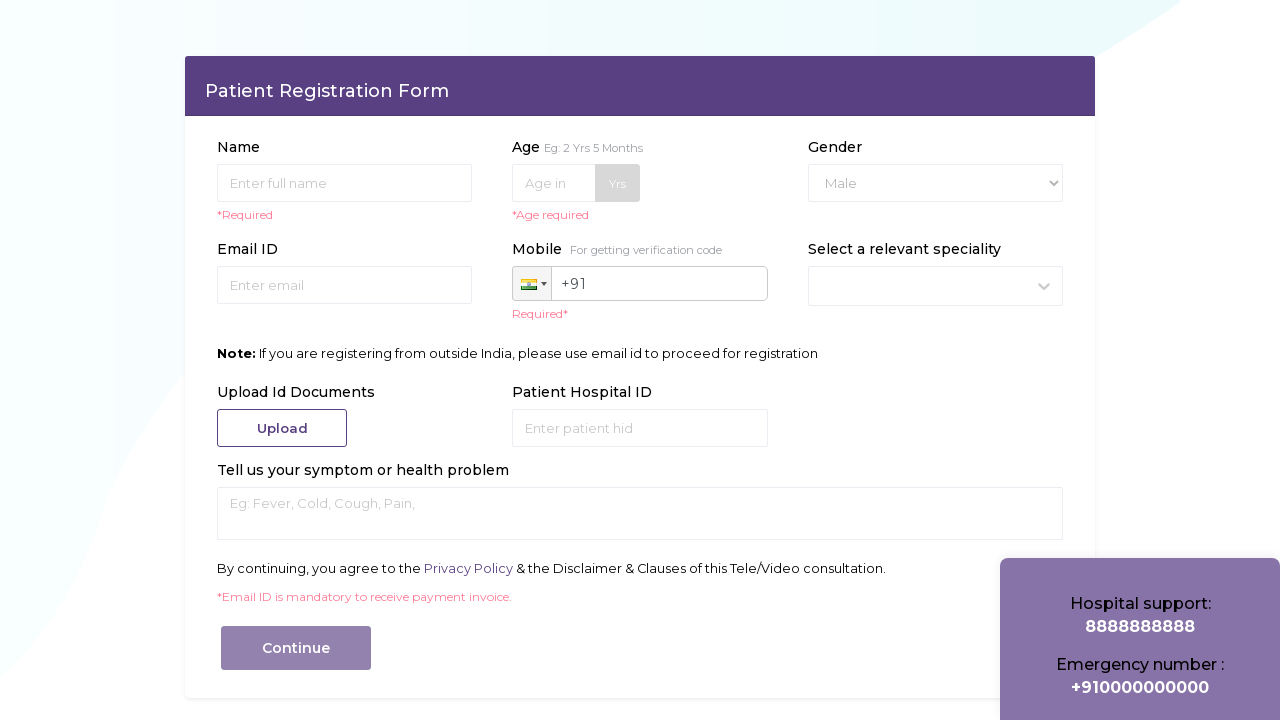

Waited for page to reach networkidle state
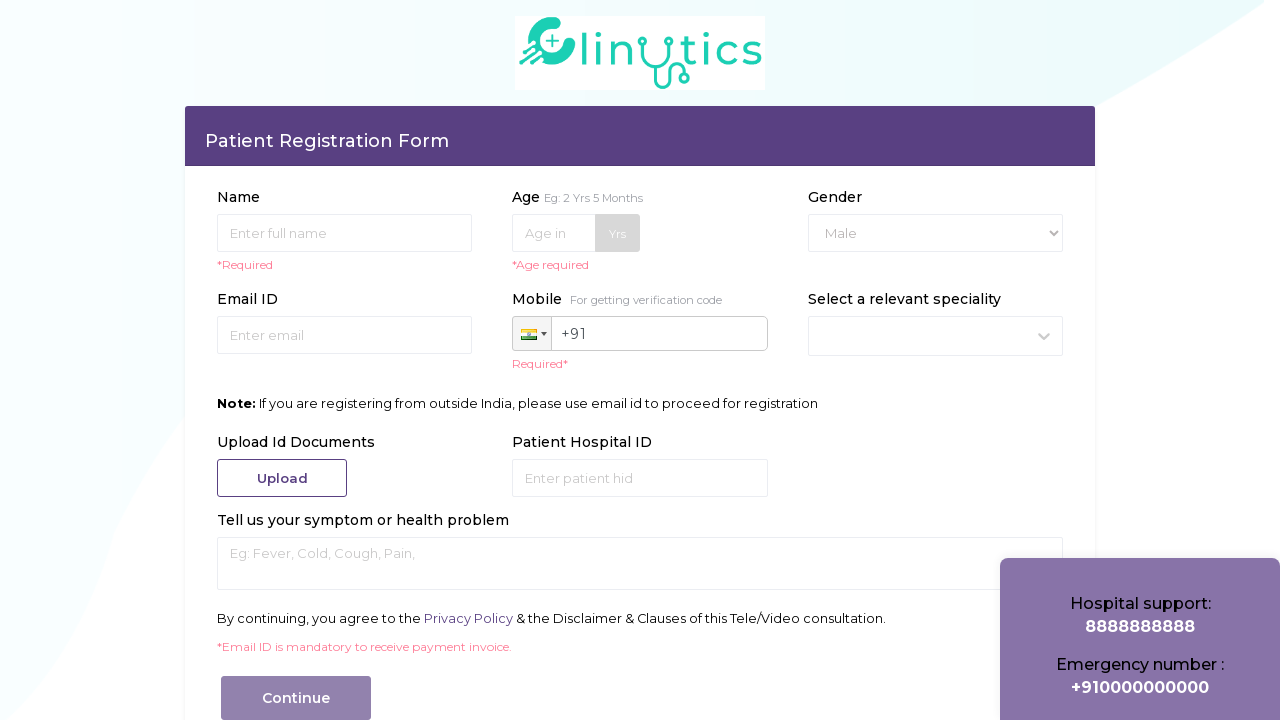

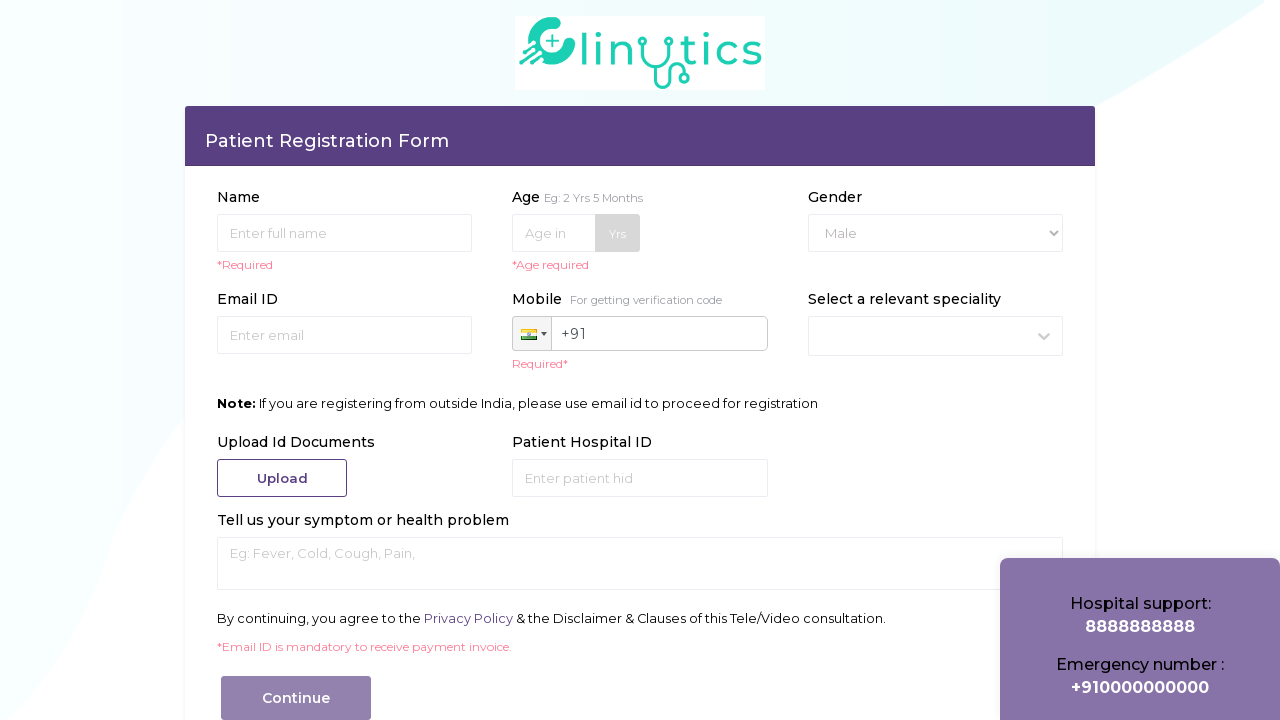